Tests checkbox functionality by selecting the 5th checkbox, verifying it's checked, then unchecking it and verifying it's unchecked

Starting URL: https://smartwebby.com/PHP/Phptips2.asp

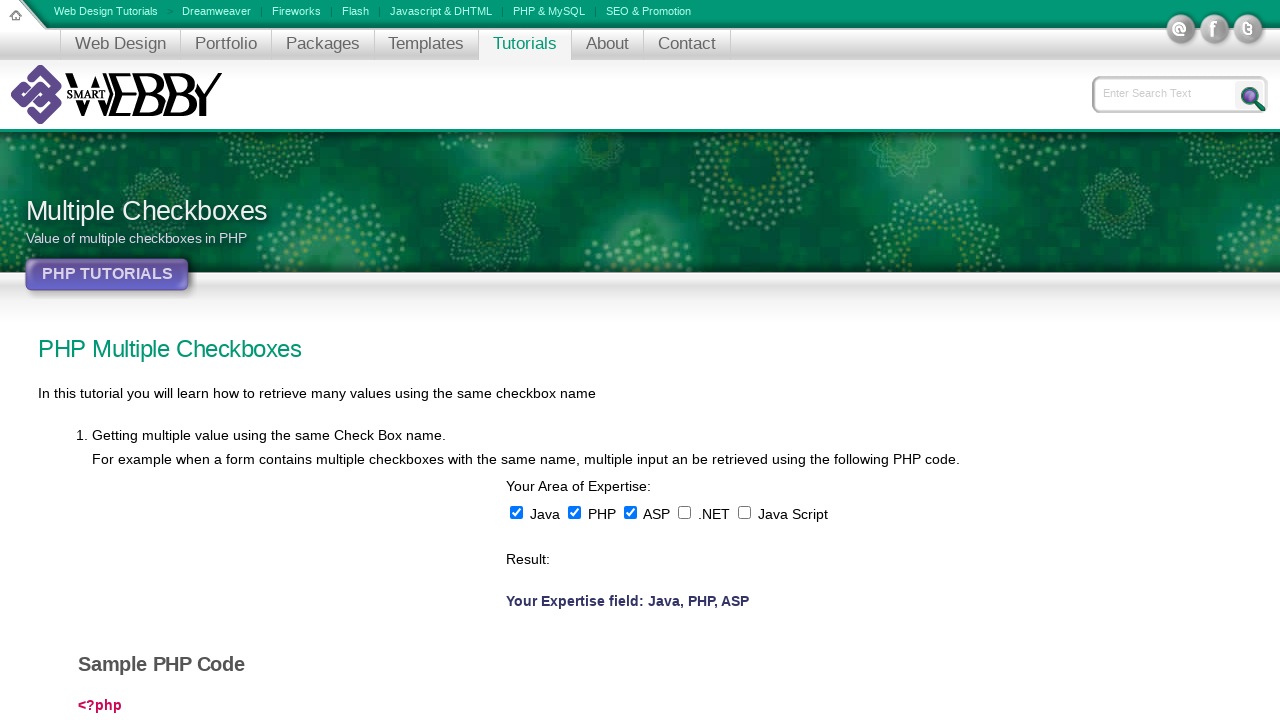

Navigated to checkbox test page
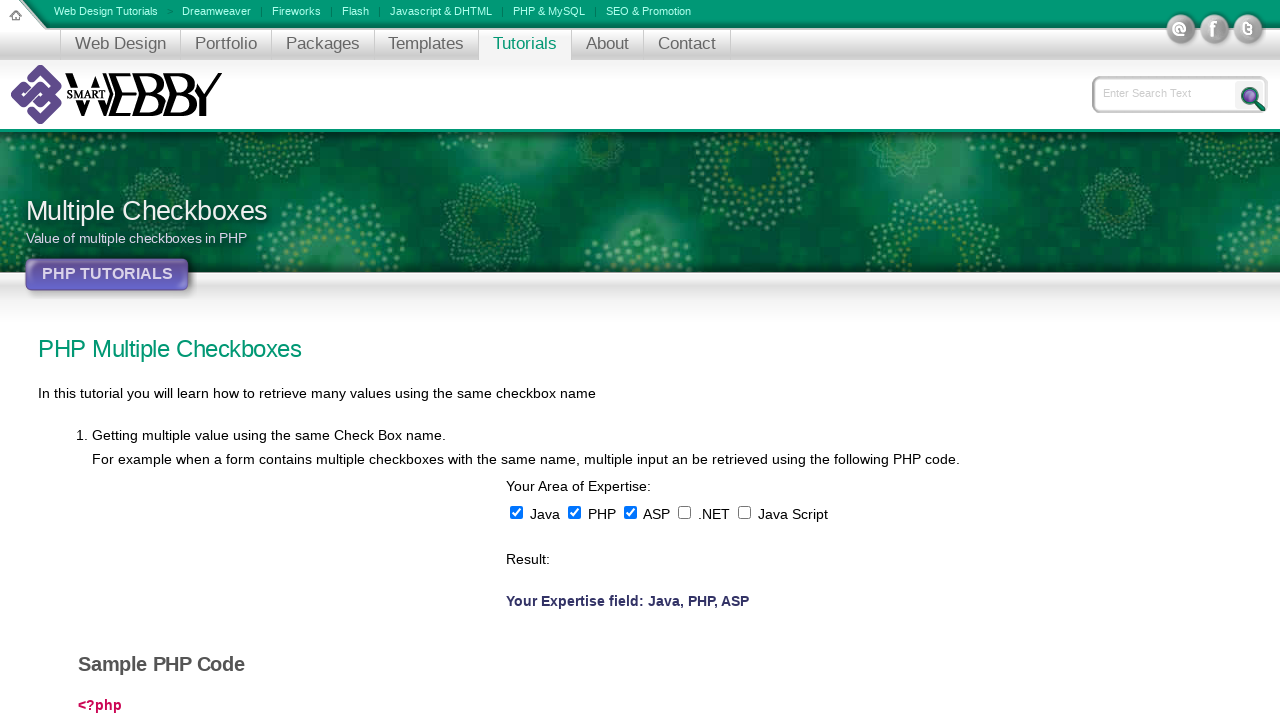

Located all checkbox elements on the page
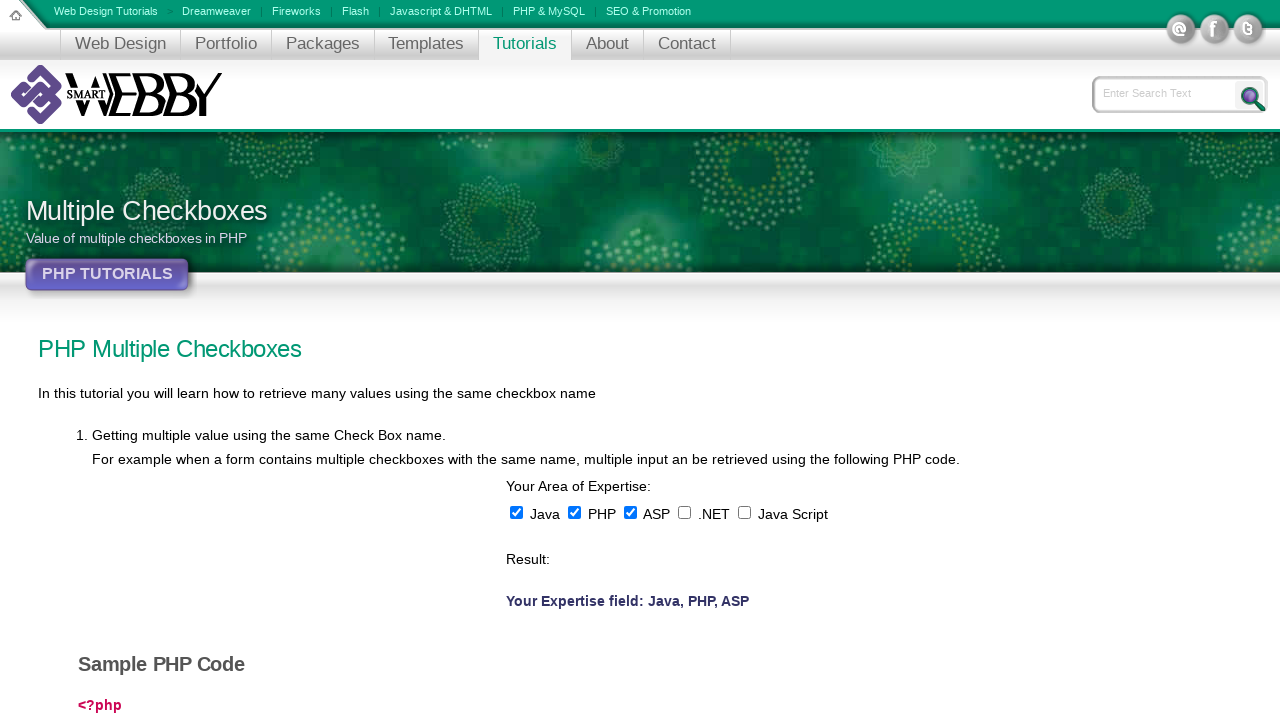

Selected the 5th checkbox element
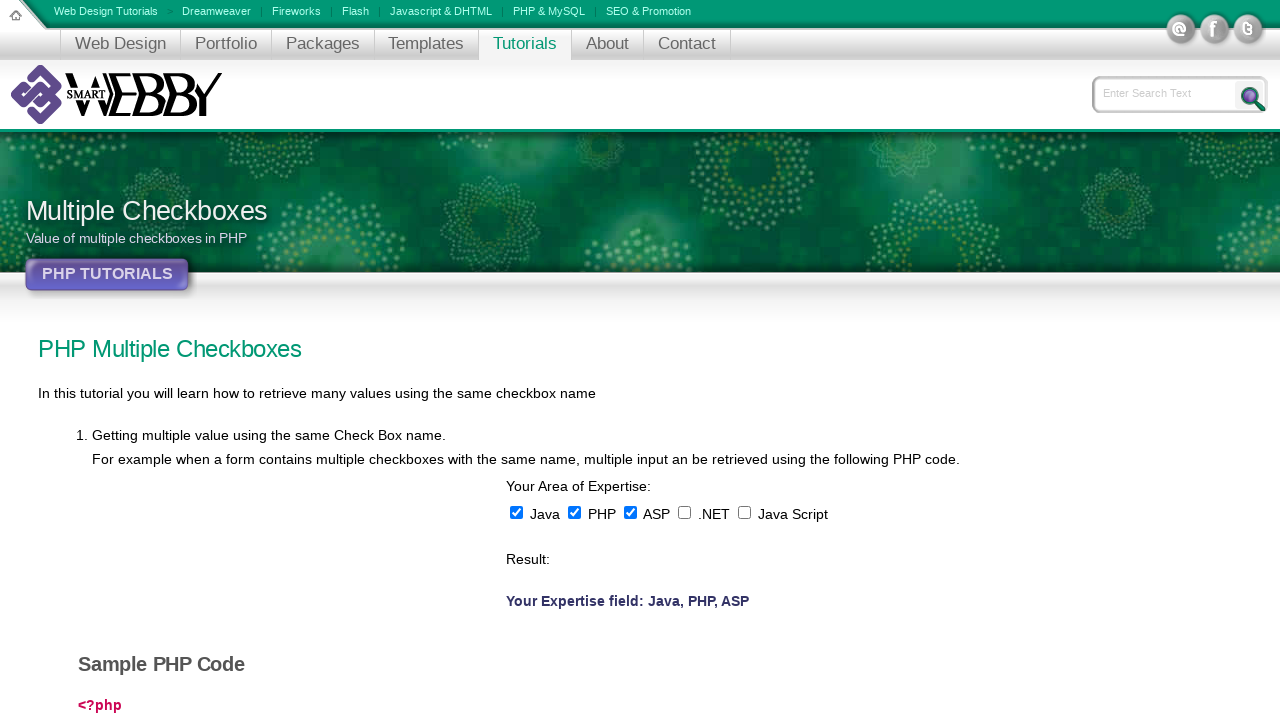

Checked the 5th checkbox at (744, 512) on input[type='checkbox'] >> nth=4
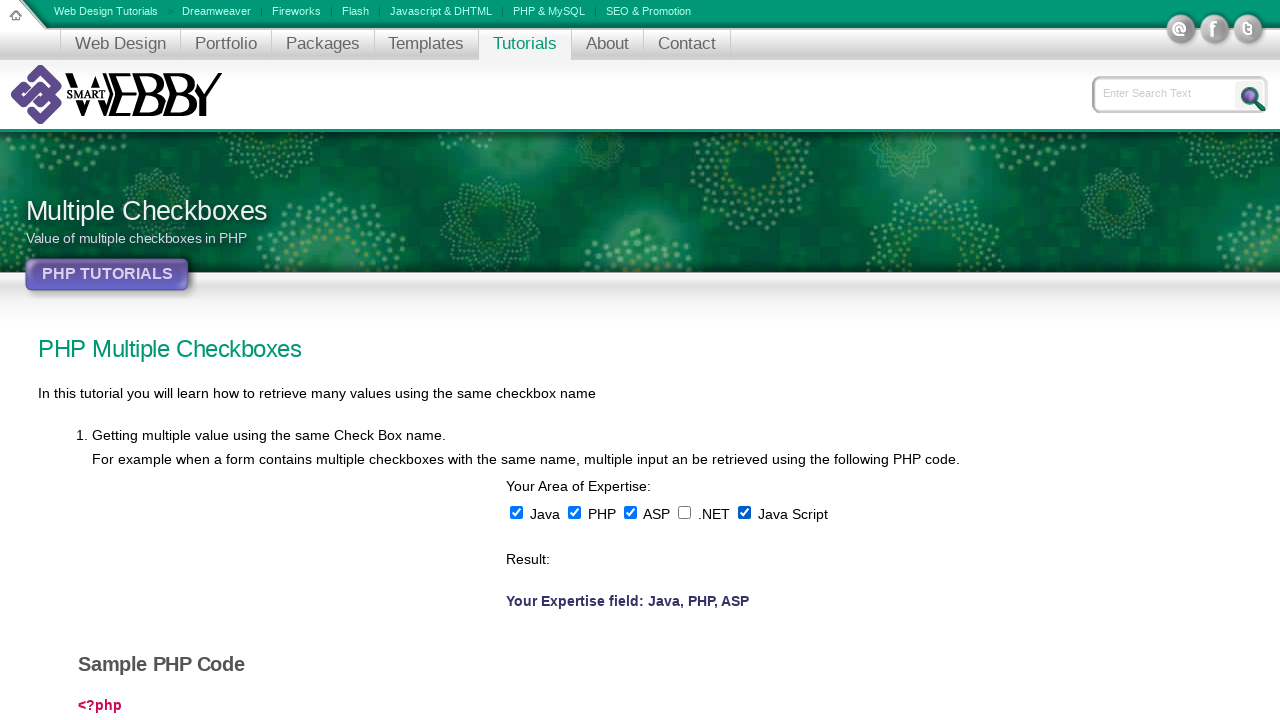

Verified that the 5th checkbox is checked
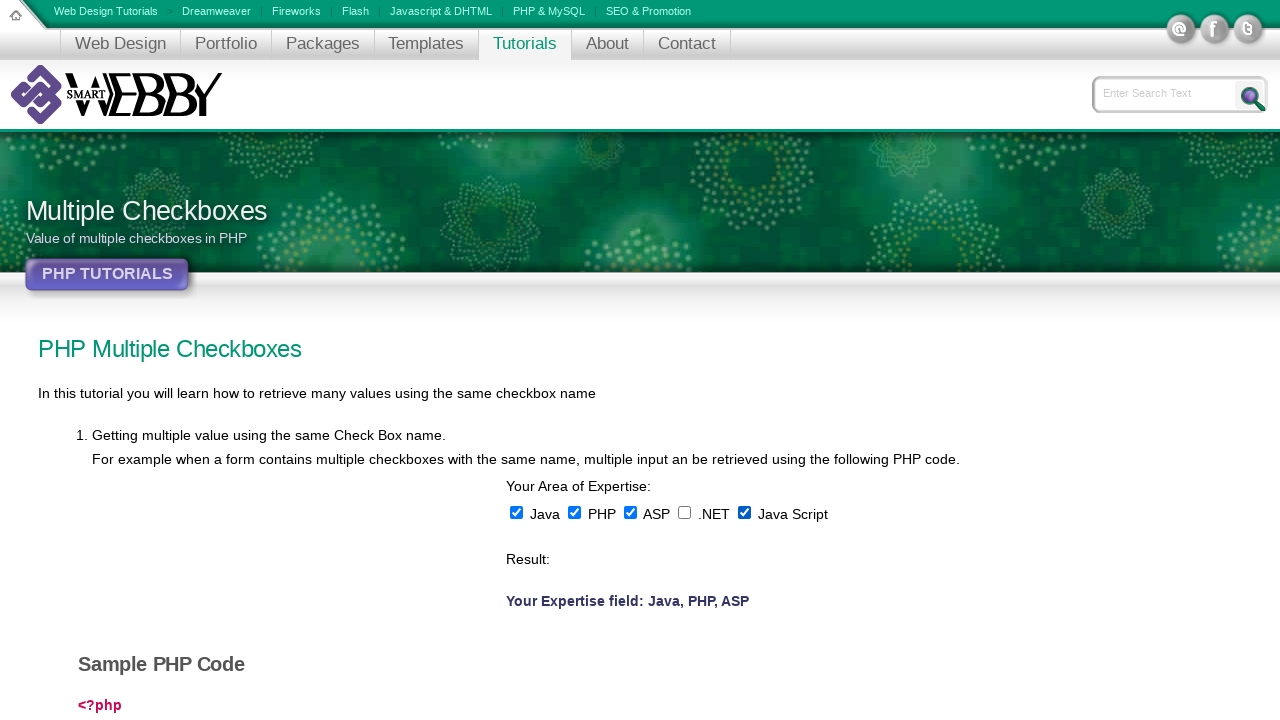

Unchecked the 5th checkbox at (744, 512) on input[type='checkbox'] >> nth=4
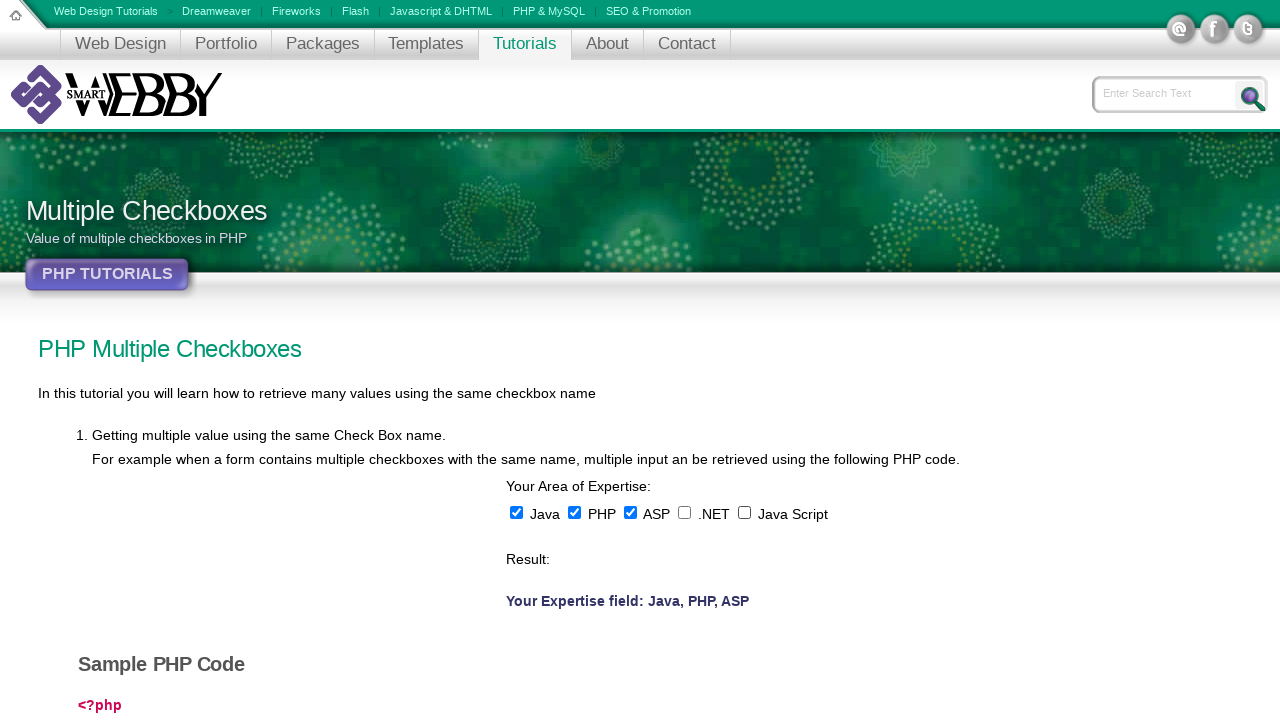

Verified that the 5th checkbox is unchecked
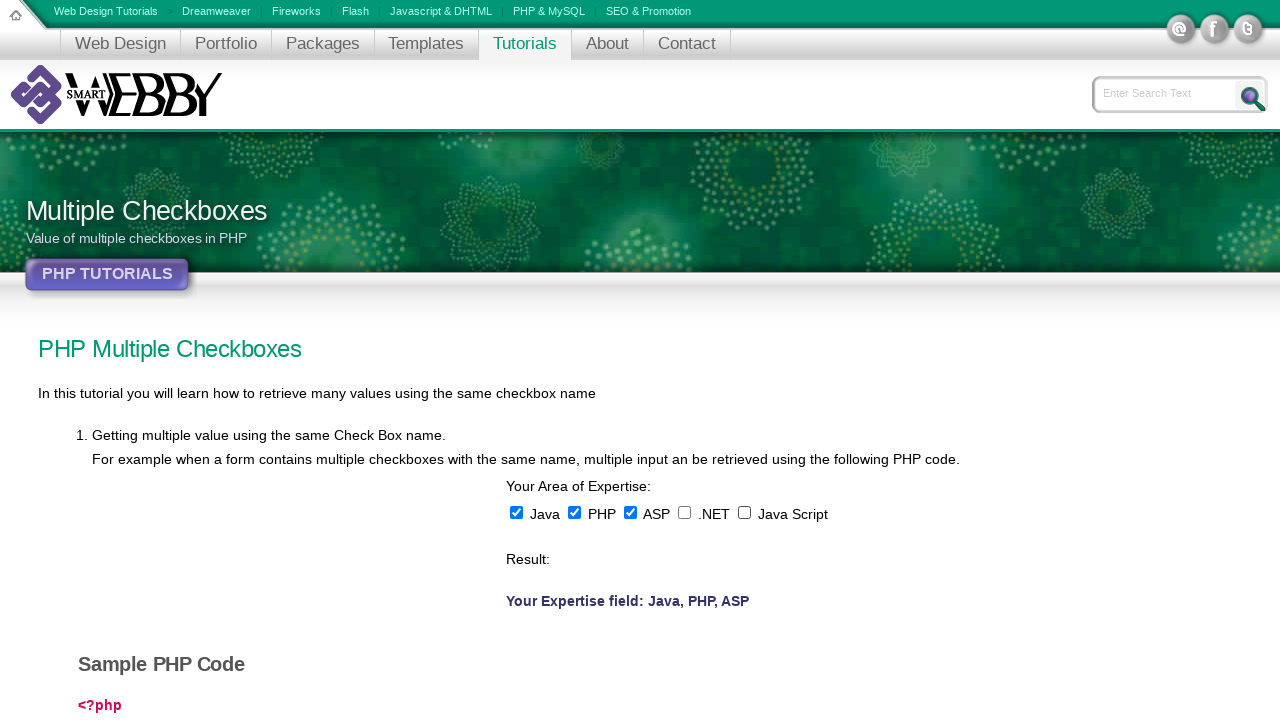

Selected the 1st checkbox element
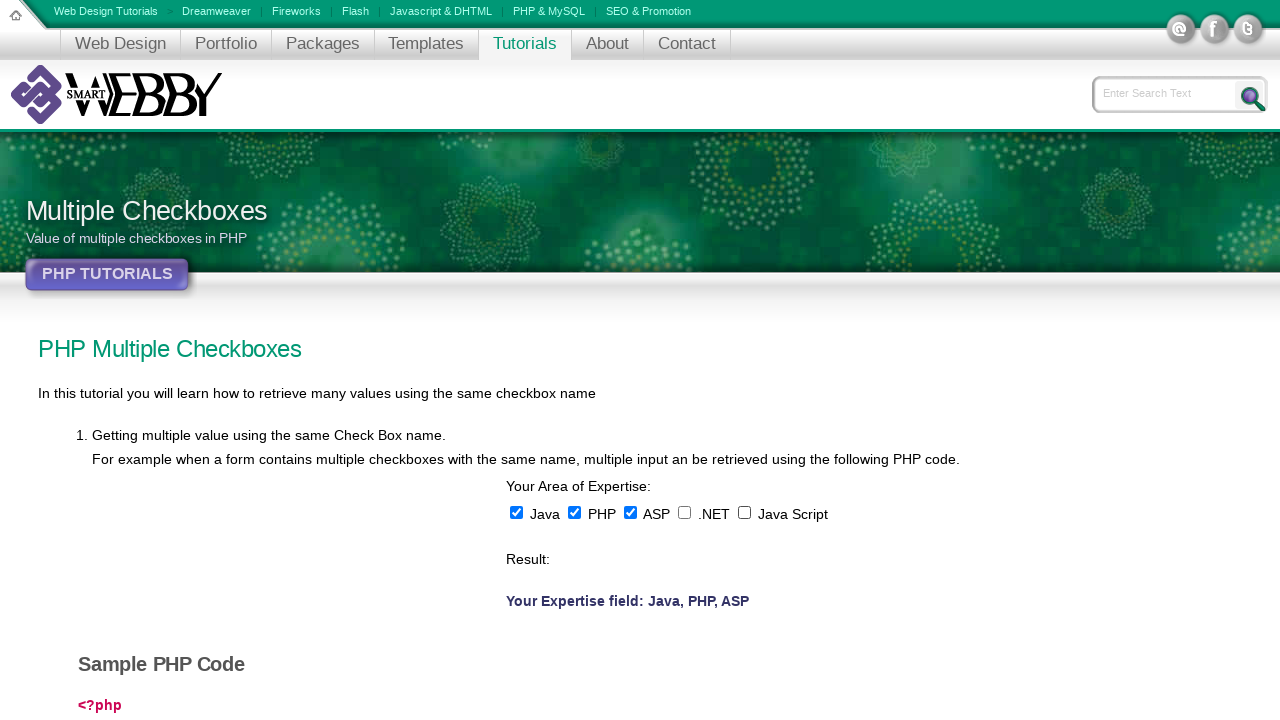

Retrieved and printed the value attribute of the 1st checkbox
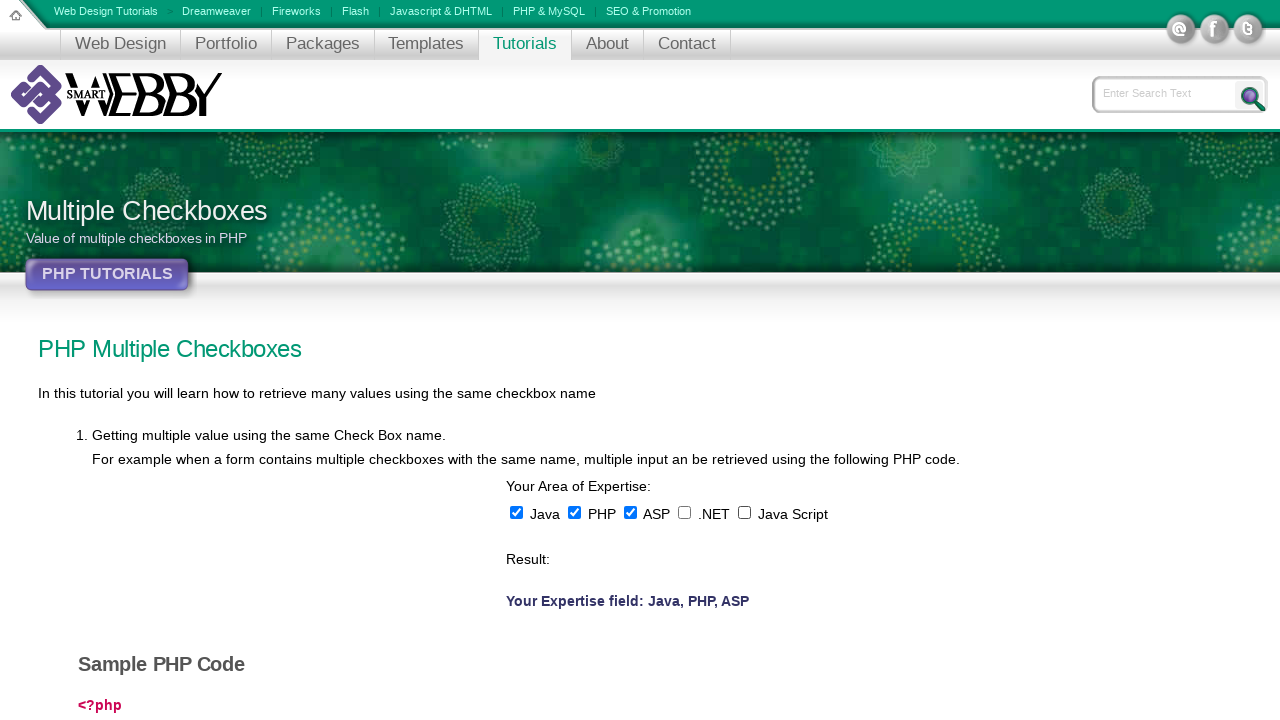

Retrieved and printed the parent text content of the 1st checkbox
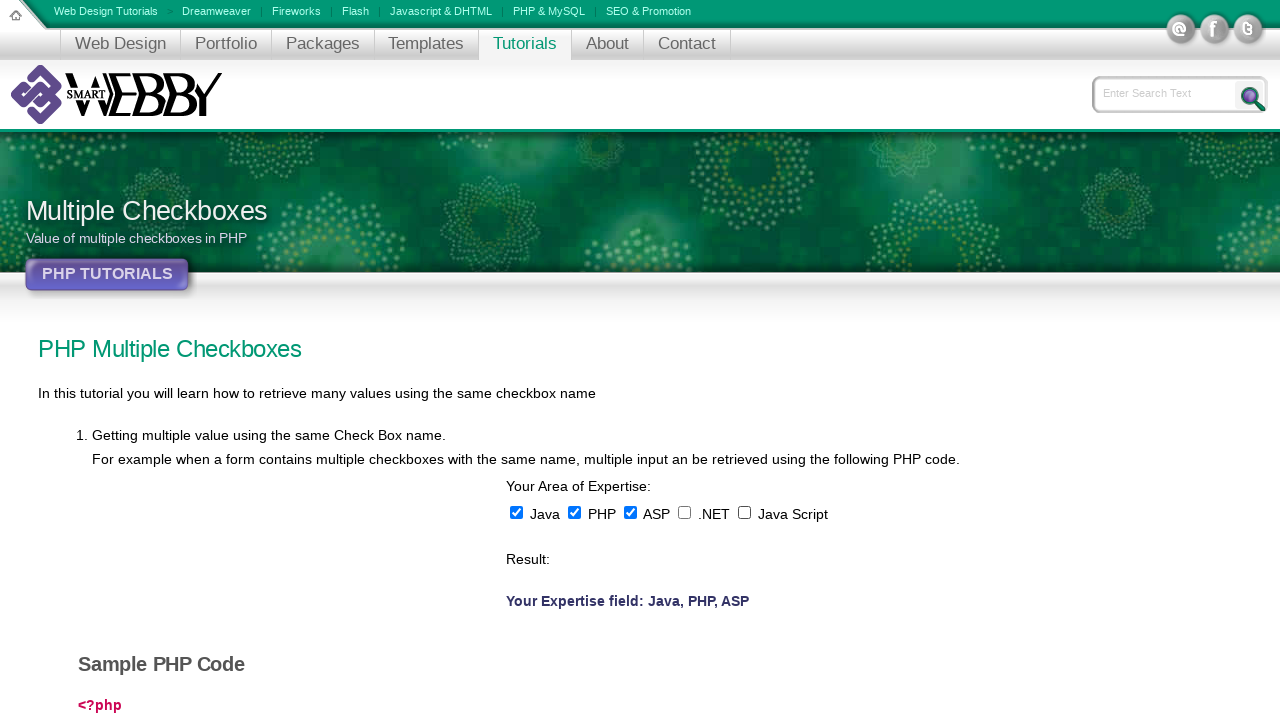

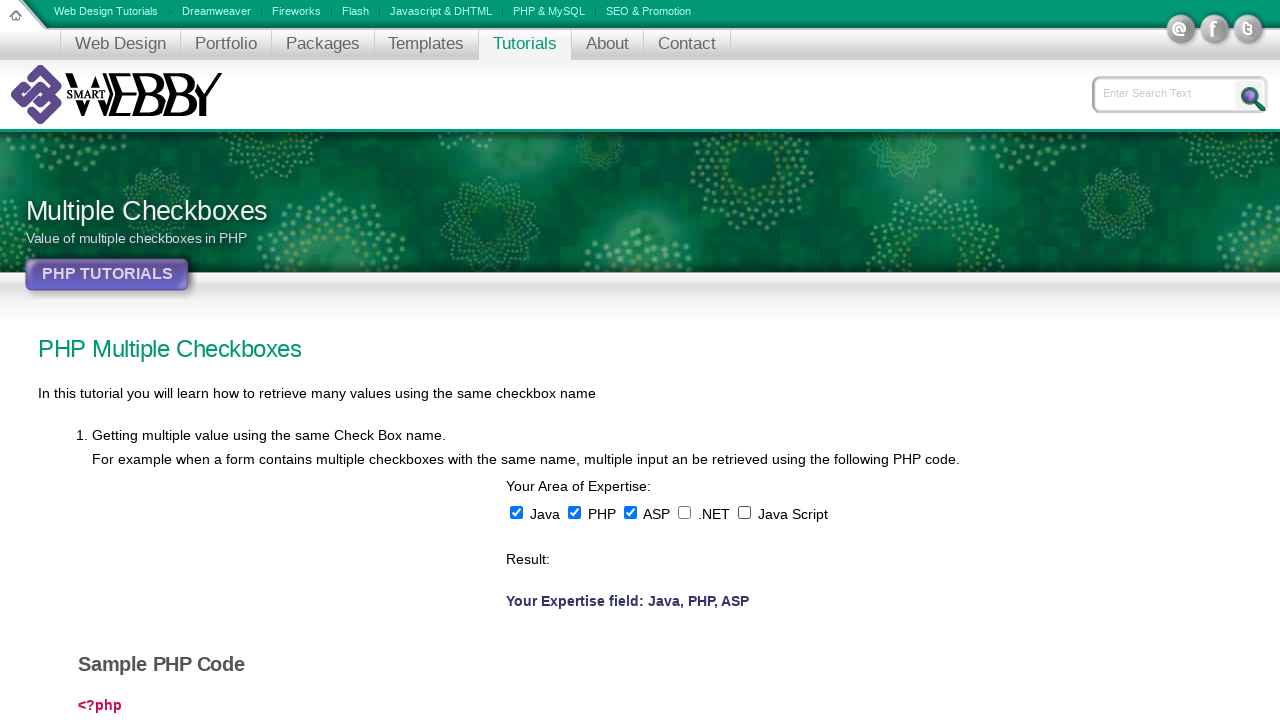